Tests a slow calculator by setting a timeout delay, then performing a calculation (7 + 8) by clicking the calculator buttons, and waiting for the result to appear.

Starting URL: https://bonigarcia.dev/selenium-webdriver-java/slow-calculator.html

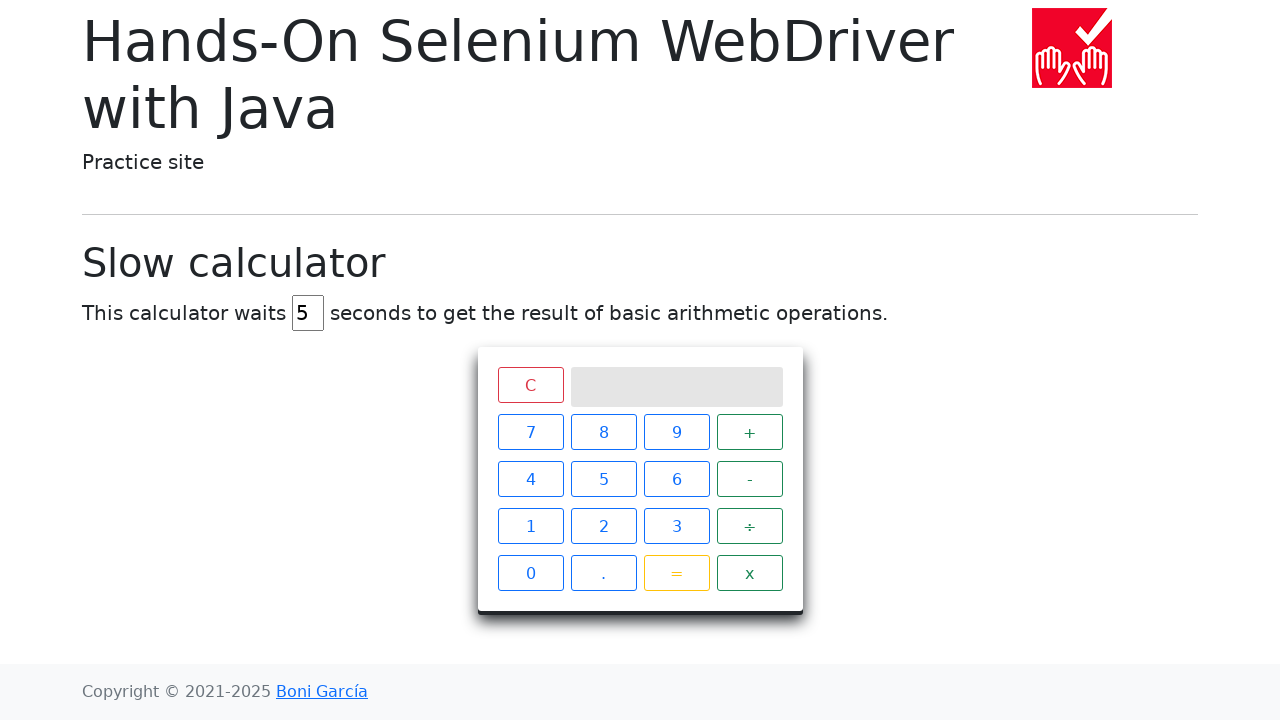

Cleared the delay field on #delay
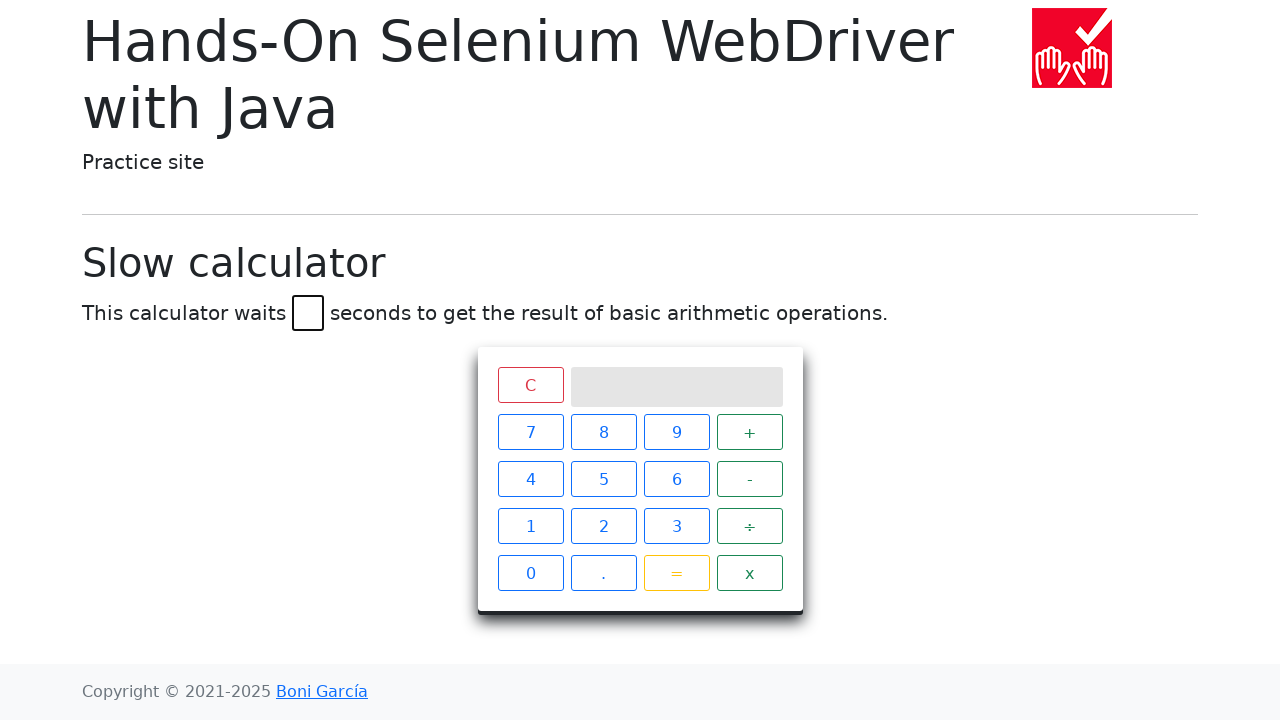

Set delay timeout to 7 seconds on #delay
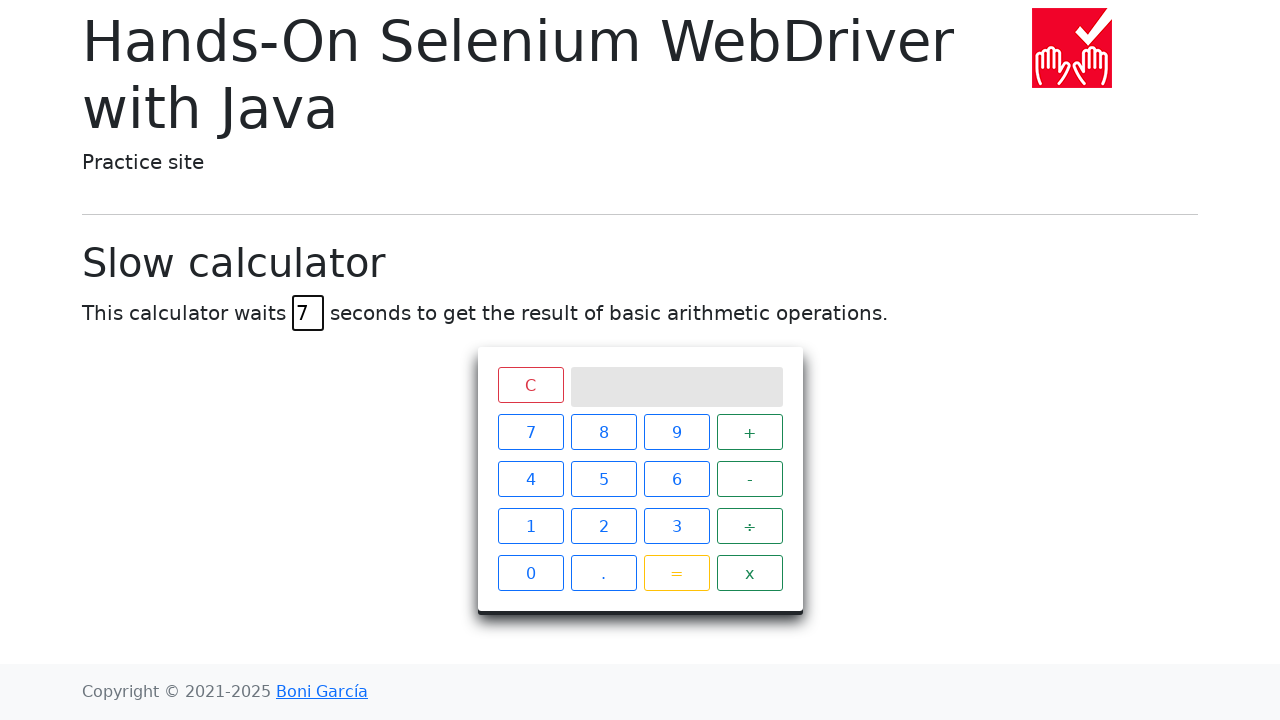

Located calculator keyboard section
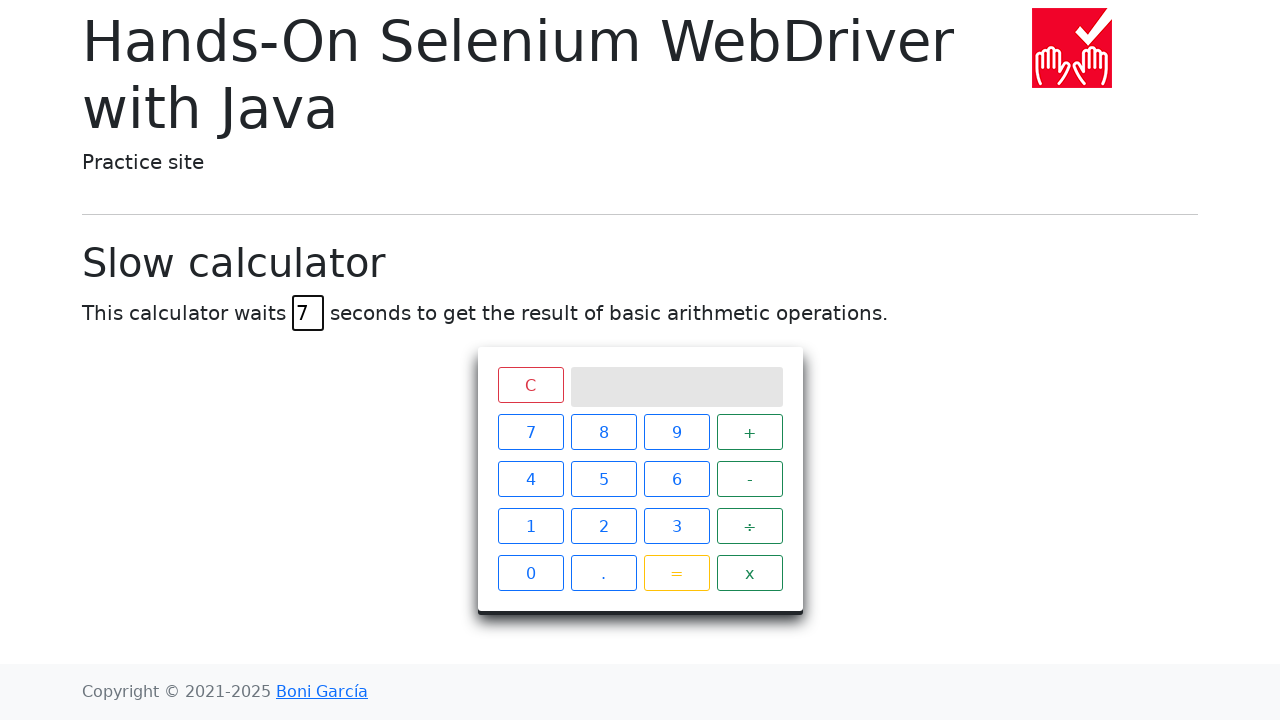

Clicked calculator button '7' at (530, 432) on .keys >> xpath=//*[text() = '7']
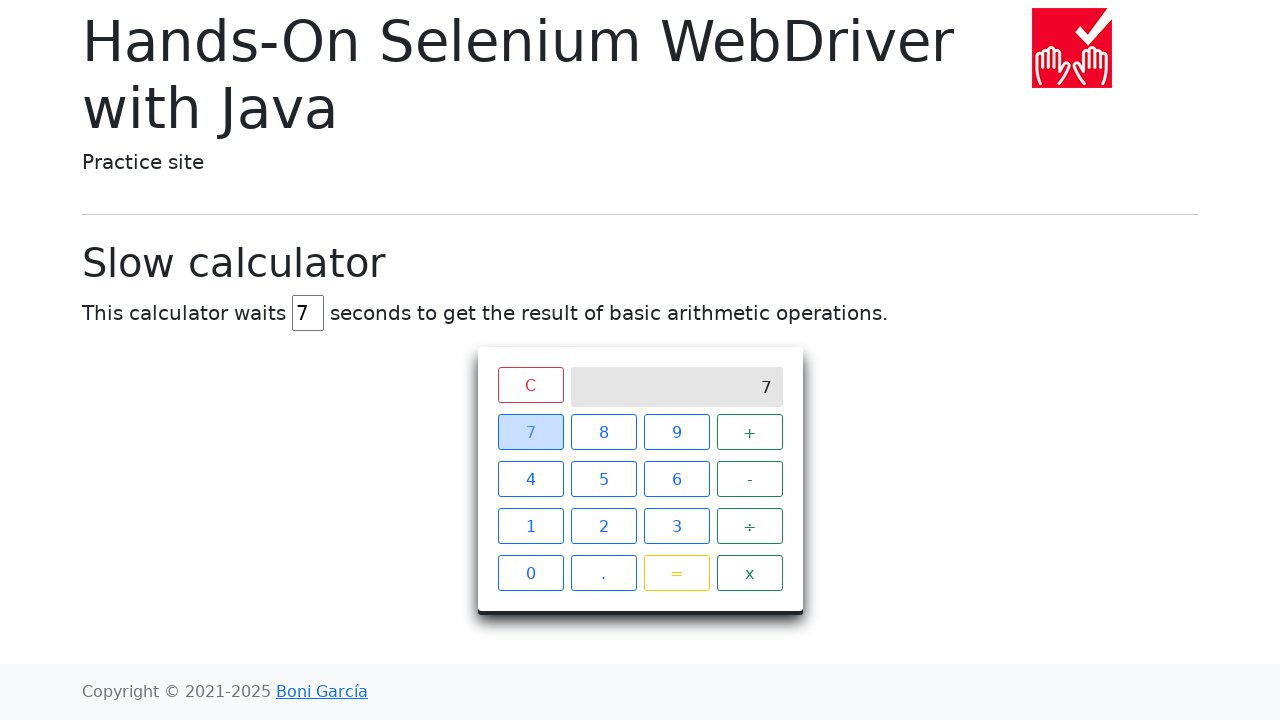

Clicked calculator button '+' (plus) at (750, 432) on .keys >> xpath=//*[text() = '+']
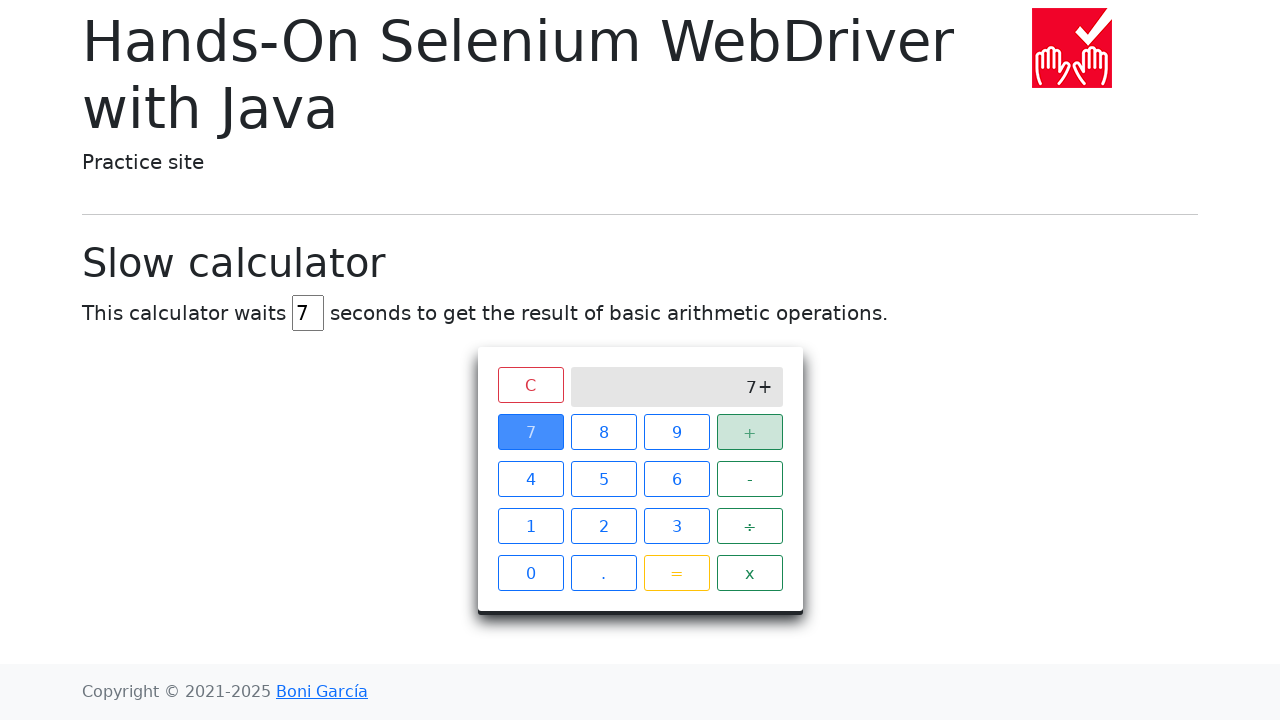

Clicked calculator button '8' at (604, 432) on .keys >> xpath=//*[text() = '8']
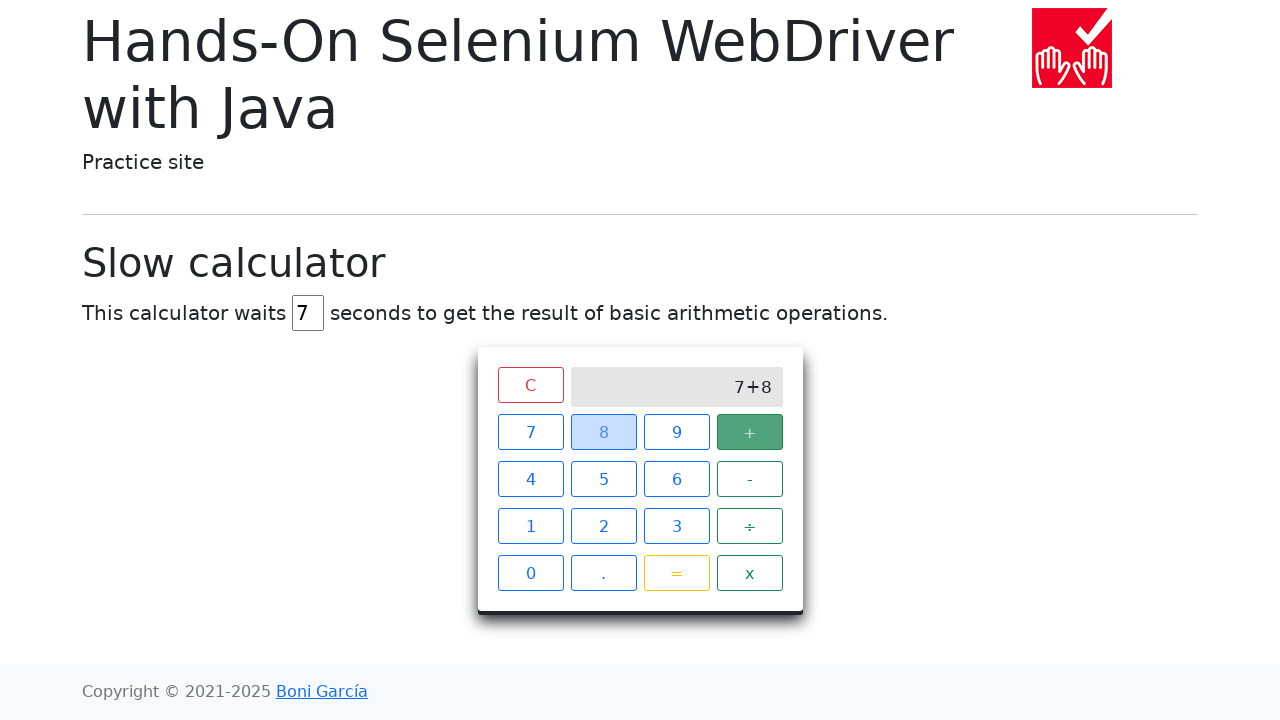

Clicked calculator button '=' (equals) at (676, 573) on .keys >> xpath=//*[text() = '=']
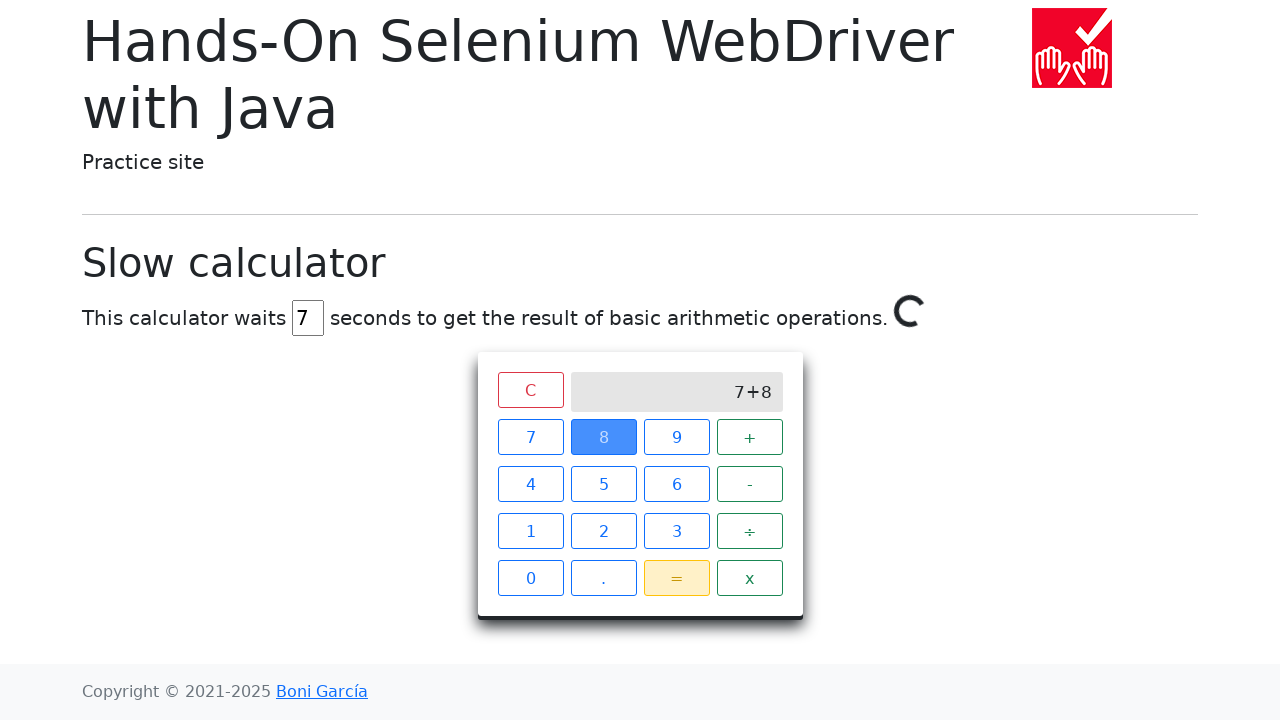

Calculator result '15' appeared on screen after 7-second delay
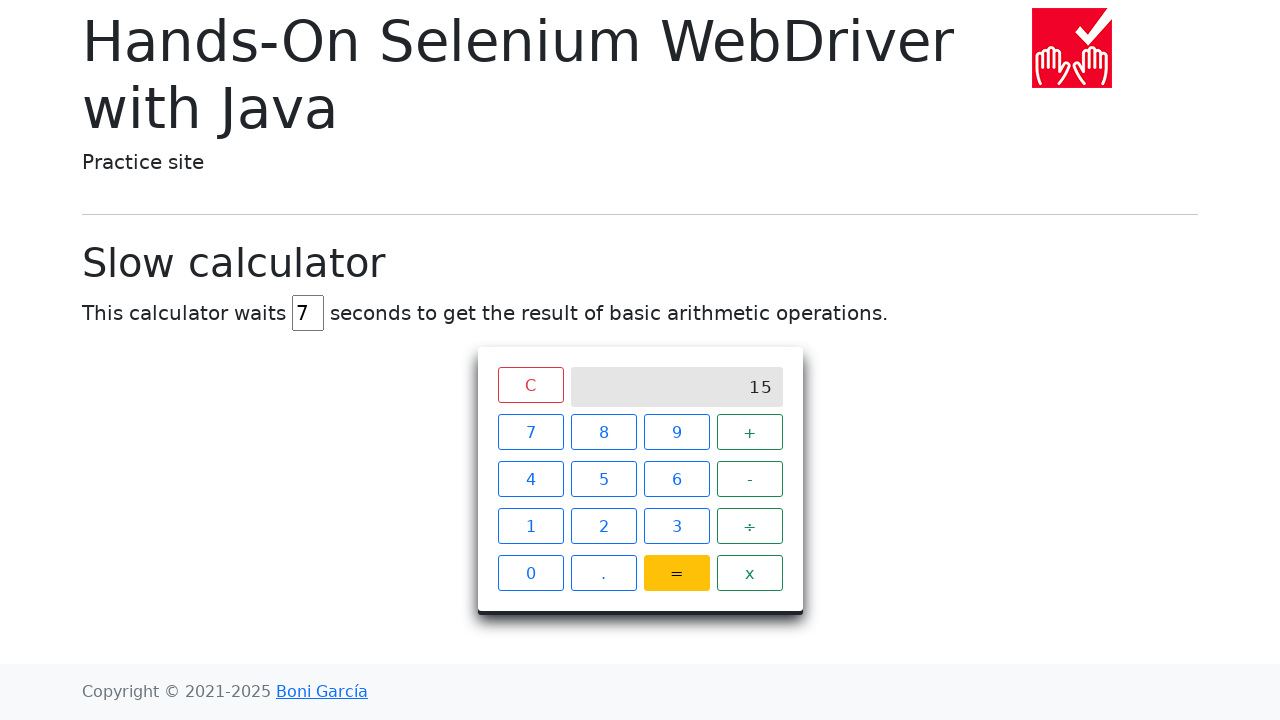

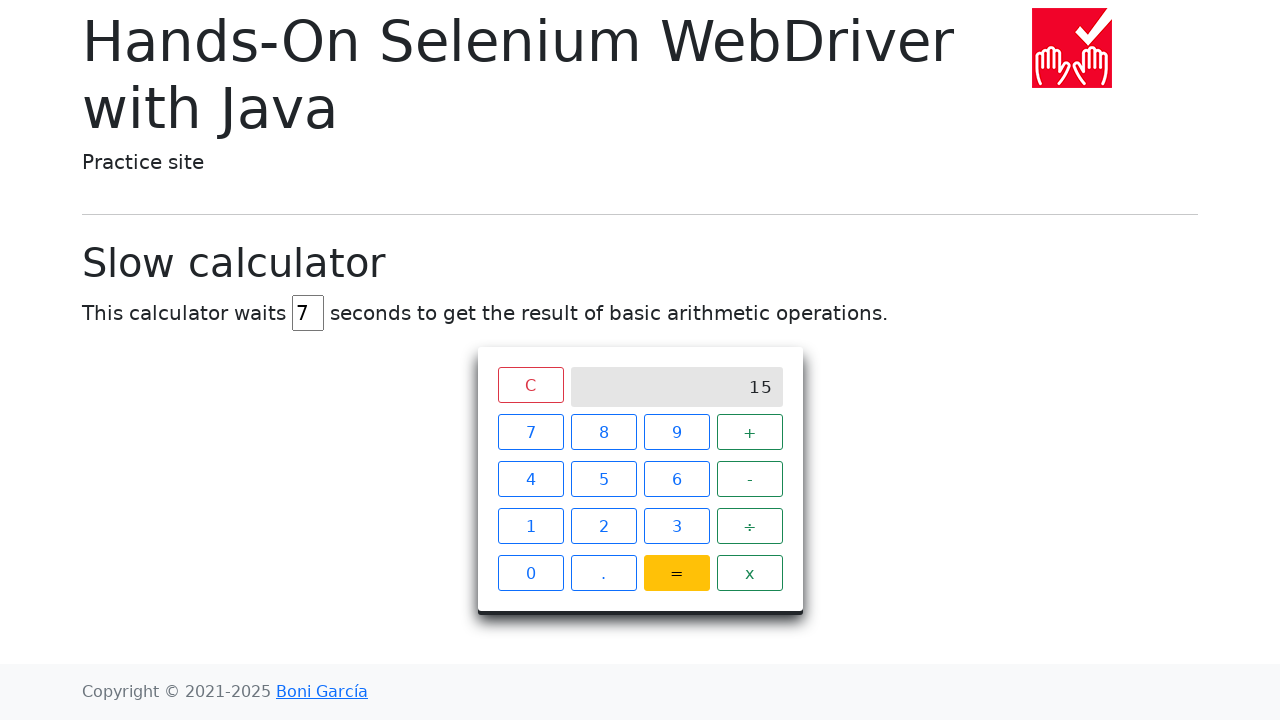